Tests navigation by clicking a link with dynamically calculated text (based on mathematical formula), then fills out a form with first name, last name, city, and country fields before submitting.

Starting URL: http://suninjuly.github.io/find_link_text

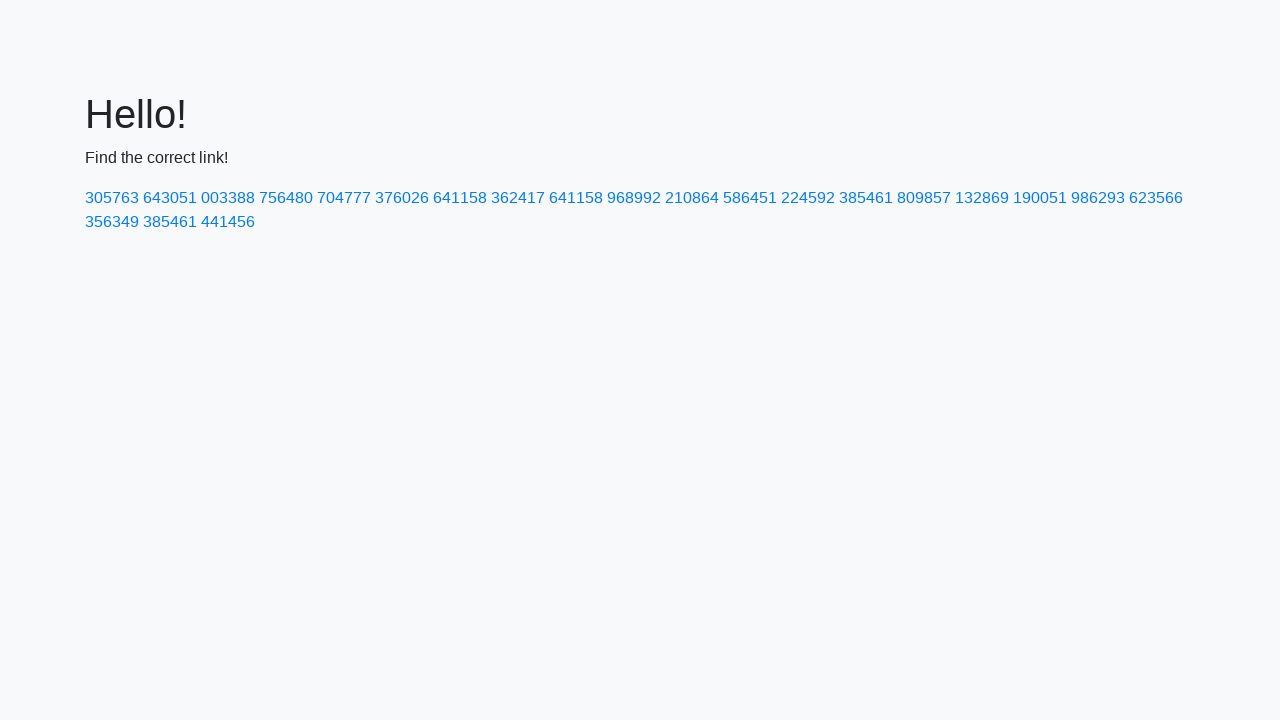

Clicked link with dynamically calculated text '224592' at (808, 198) on a:text-is('224592')
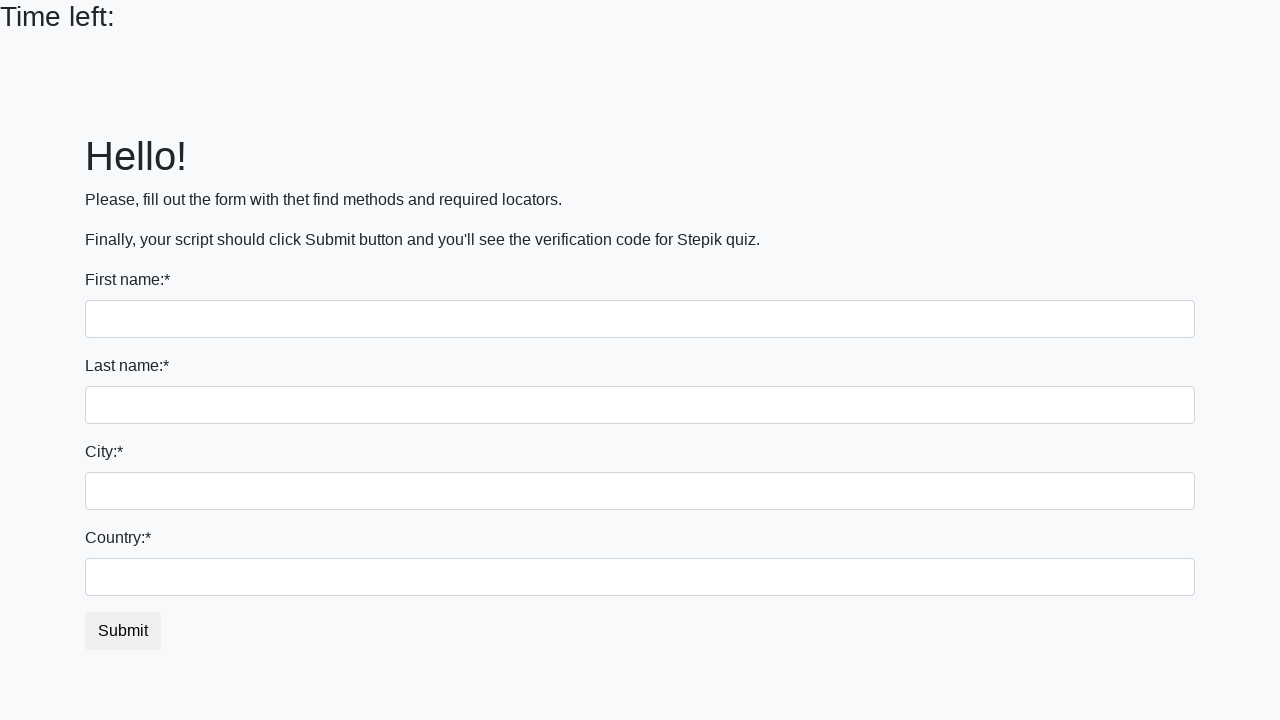

Filled first name field with 'Ivan' on input >> nth=0
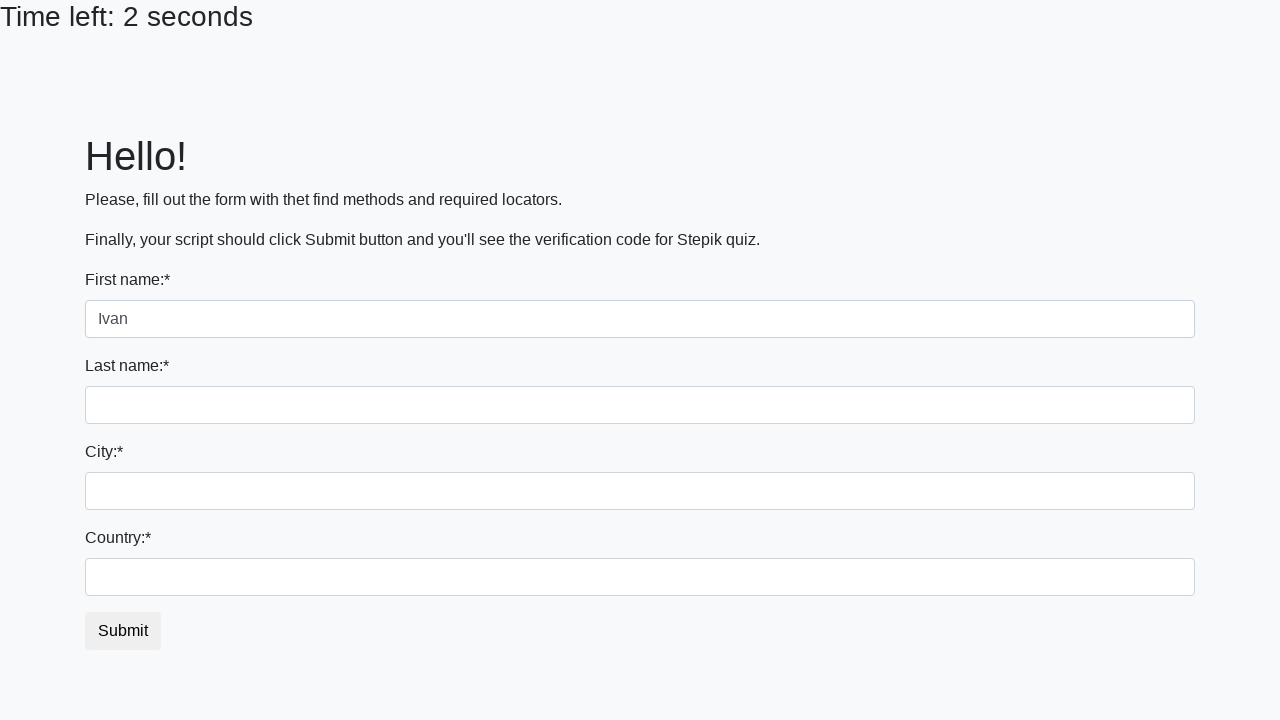

Filled last name field with 'Petrov' on input[name='last_name']
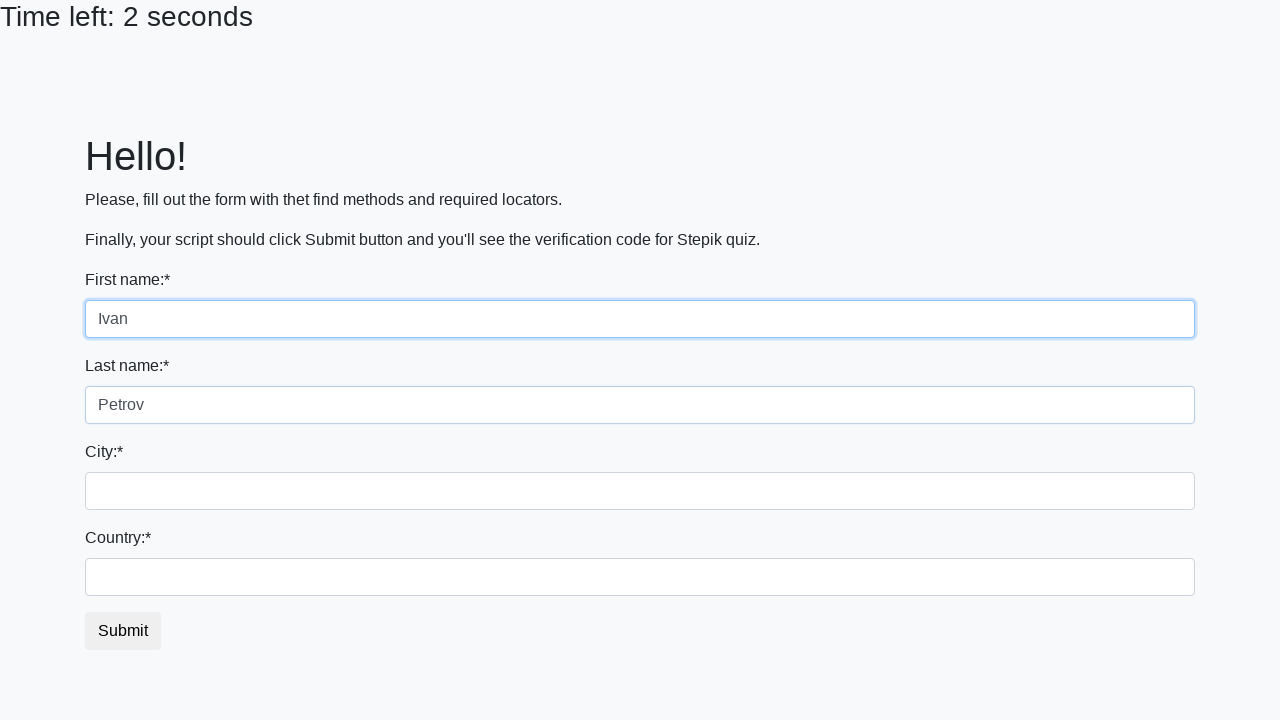

Filled city field with 'Smolensk' on .city
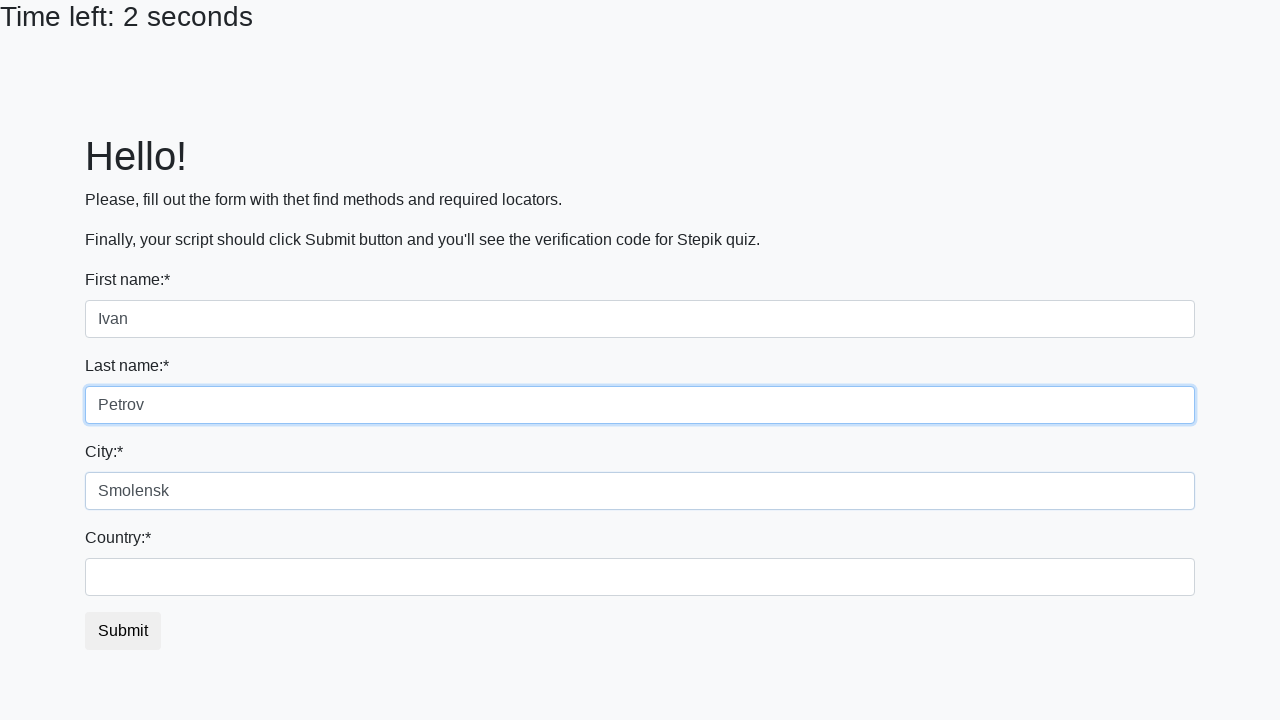

Filled country field with 'Russia' on #country
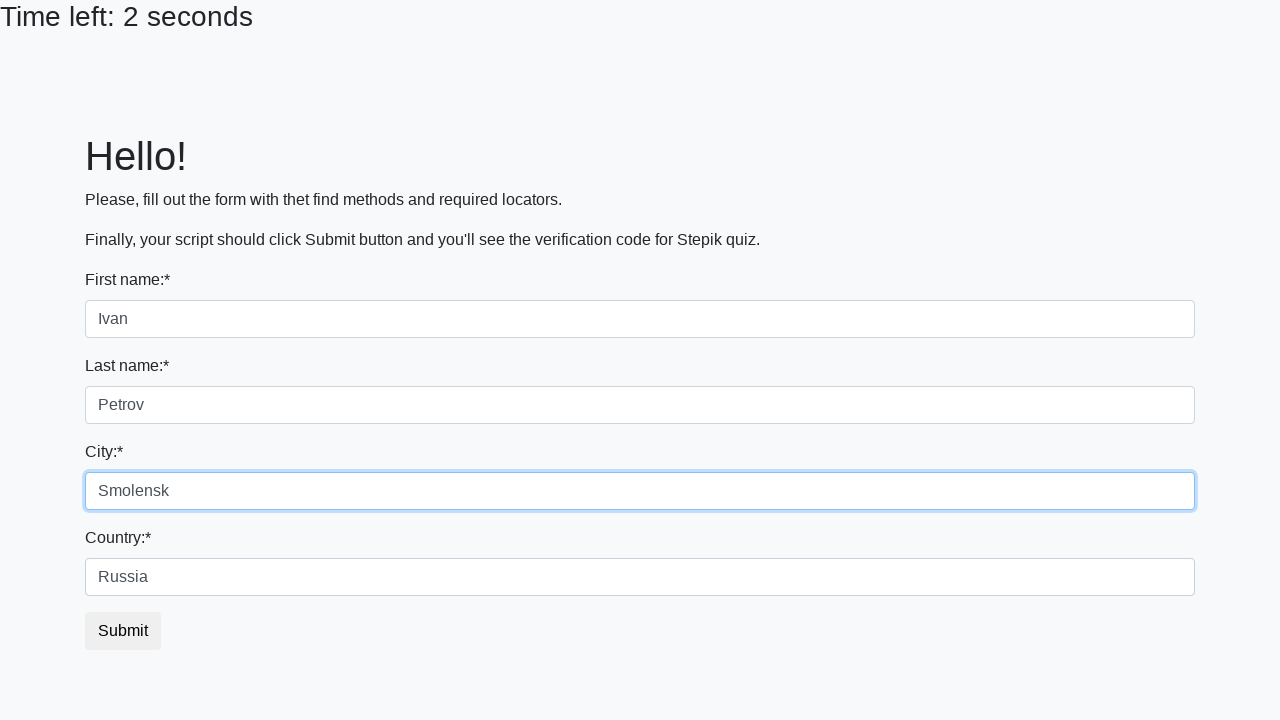

Clicked submit button to complete form submission at (123, 631) on button.btn
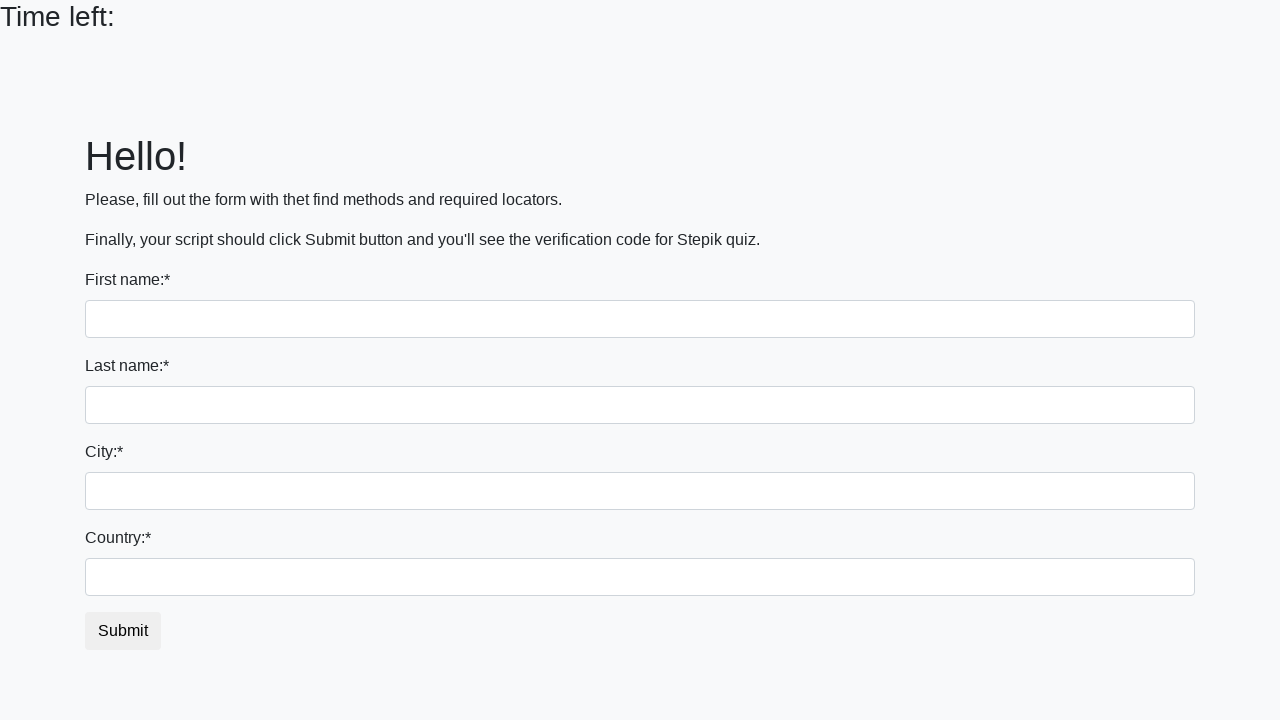

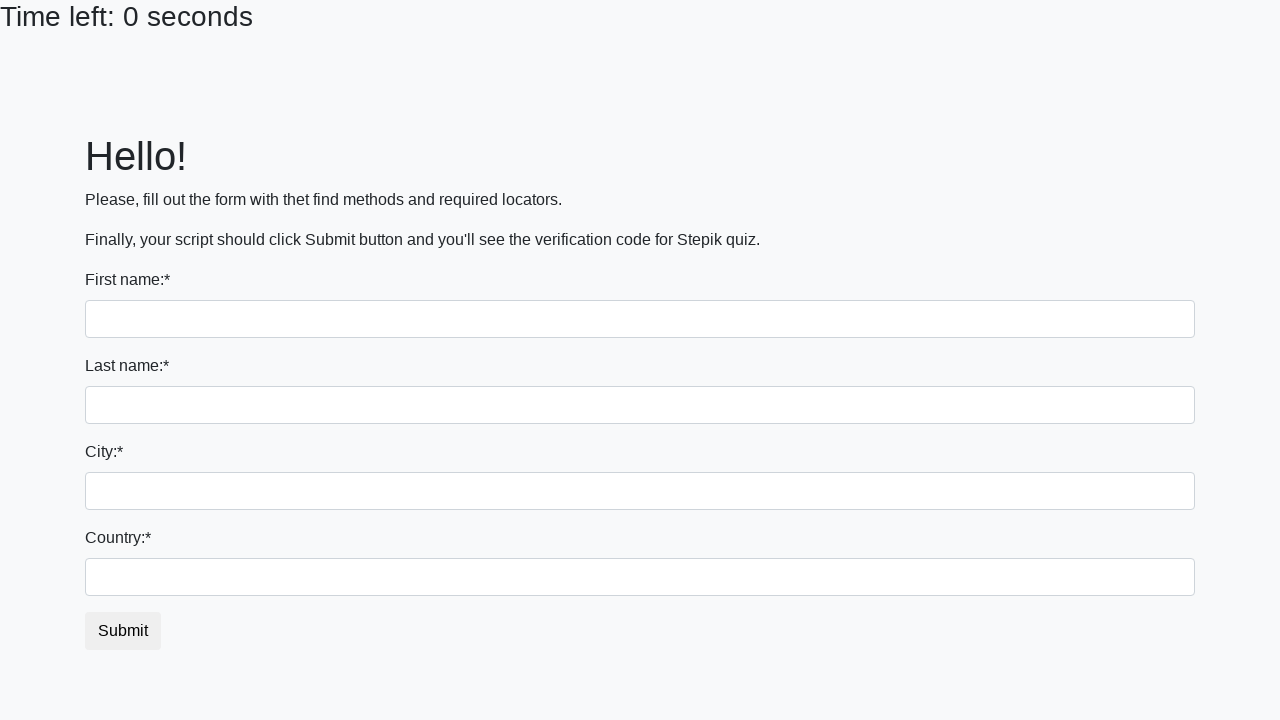